Tests the Add Elements functionality by clicking the add button and verifying a new element is added to the page

Starting URL: https://the-internet.herokuapp.com/add_remove_elements/

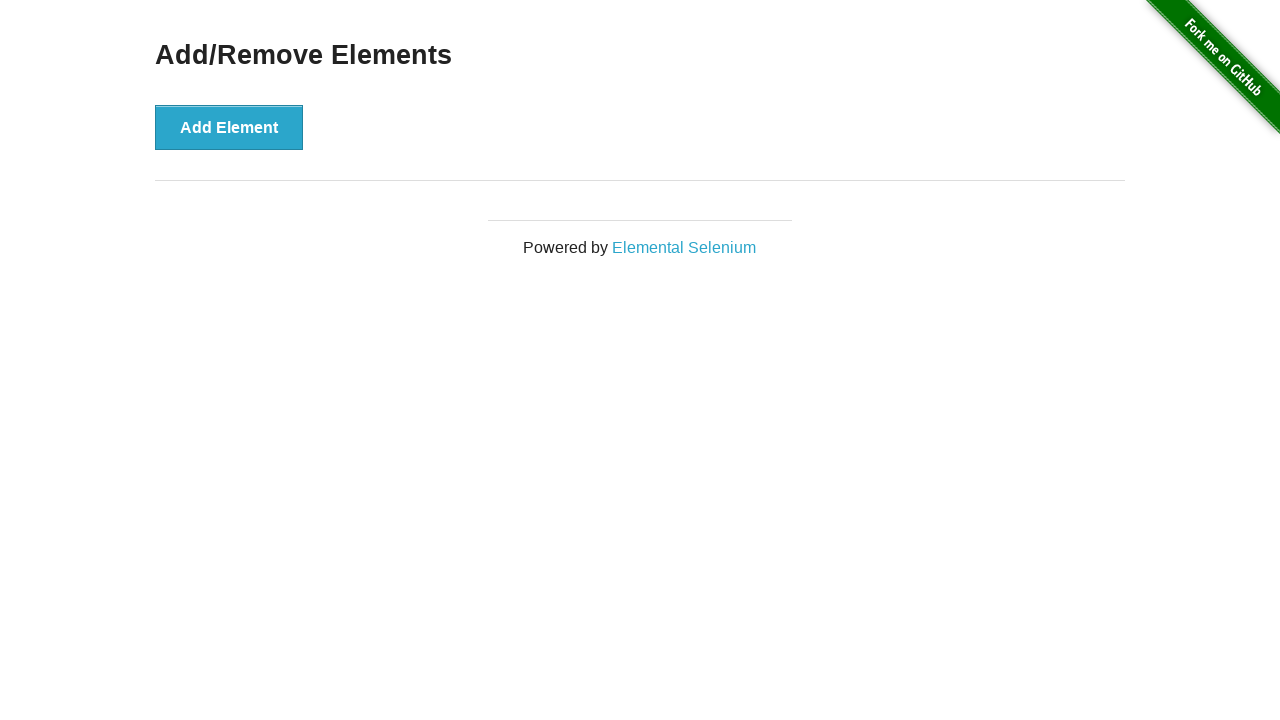

Clicked the Add Element button at (229, 127) on button:has-text('Add Element')
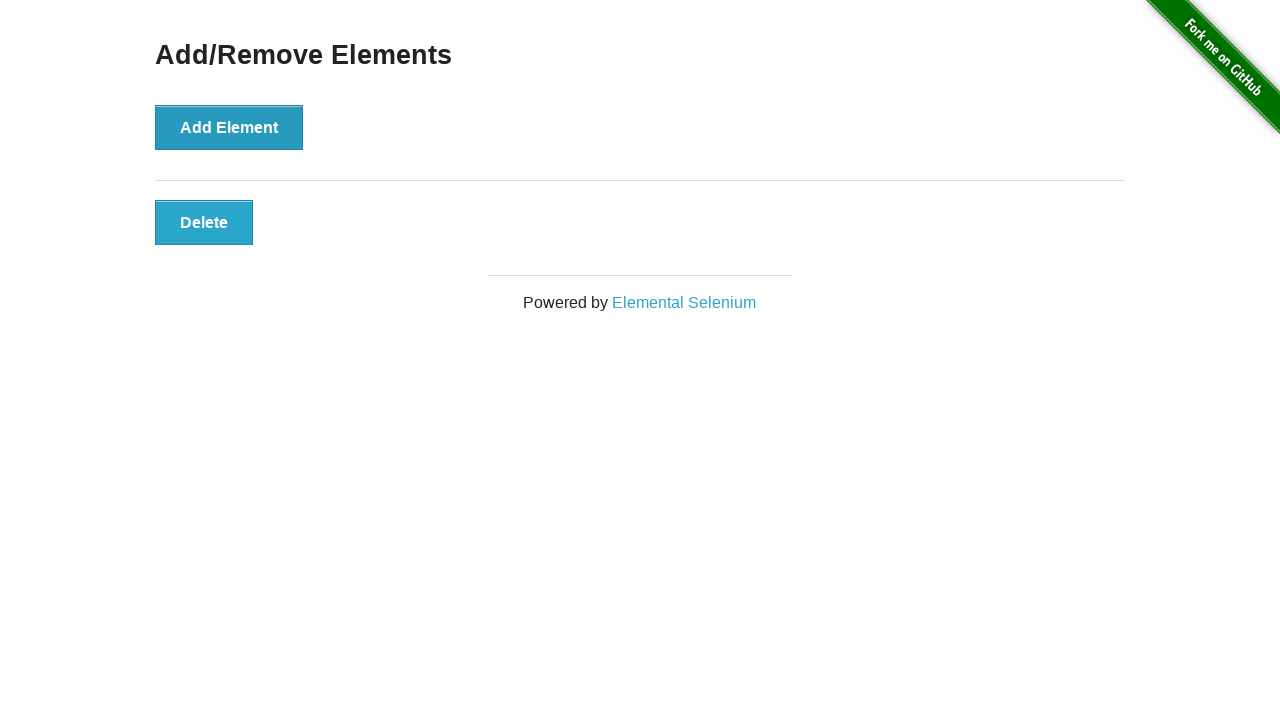

New element with class 'added-manually' appeared on the page
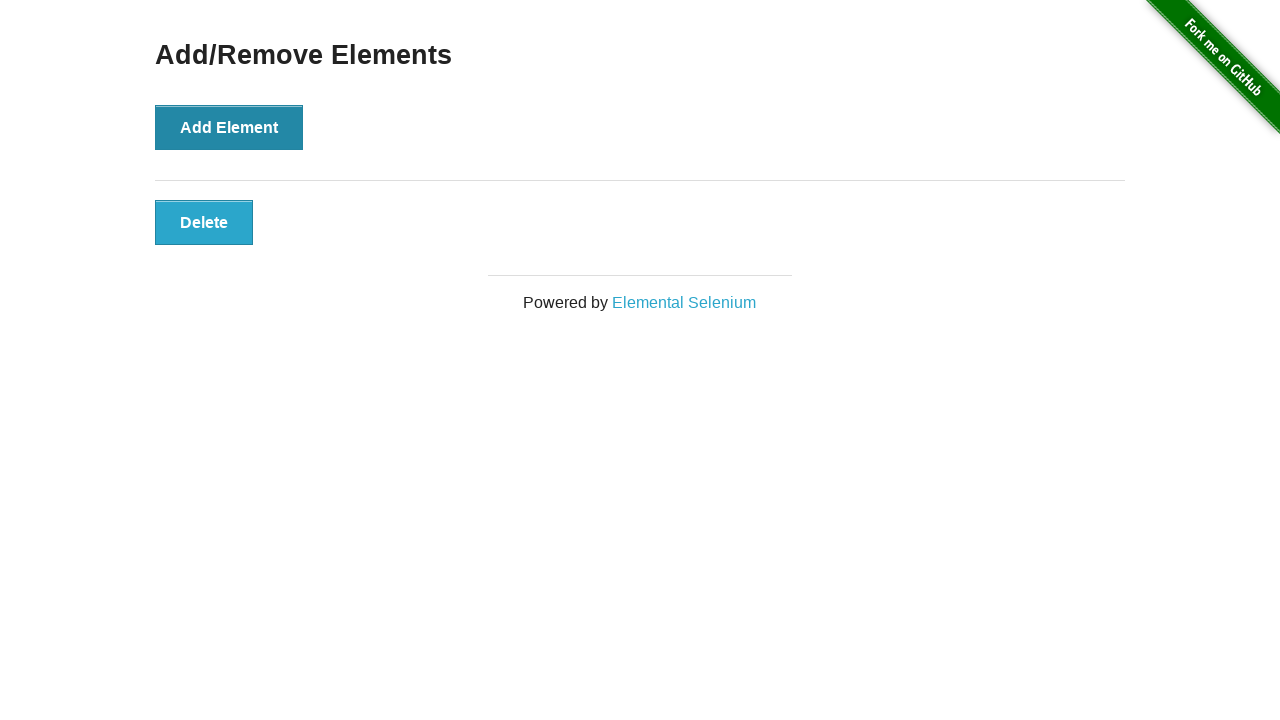

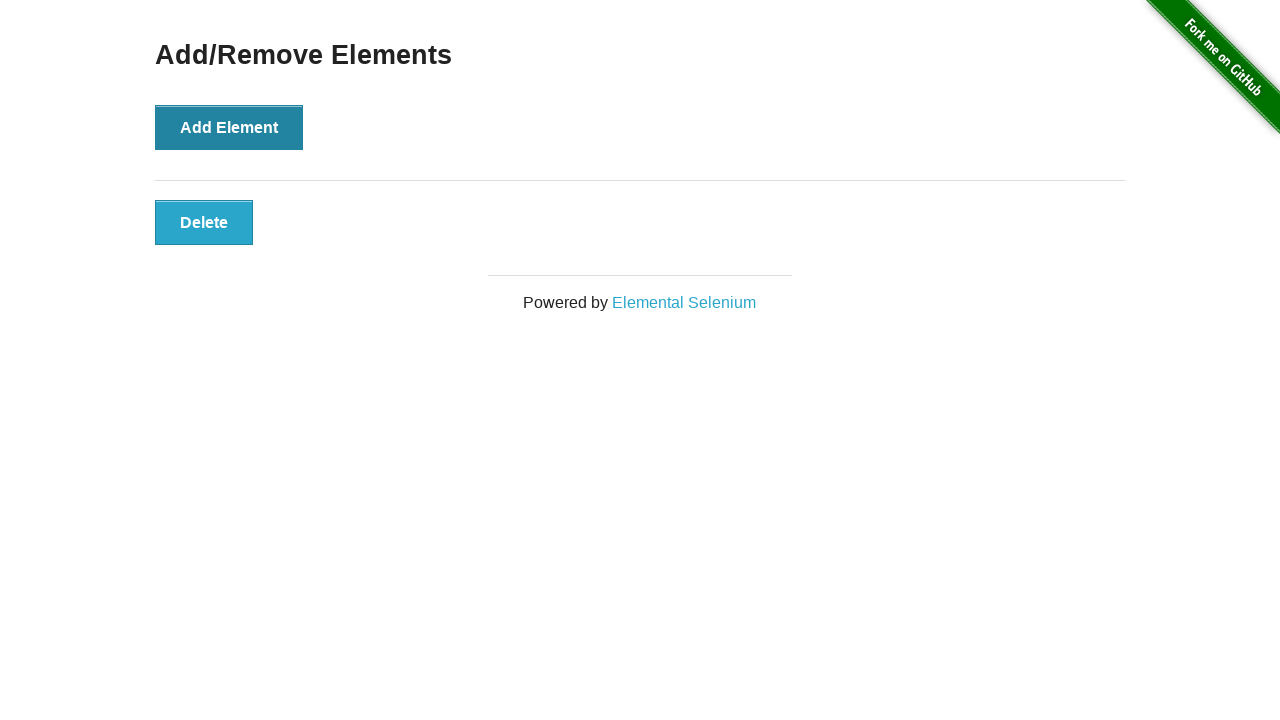